Tests the contact form submission on DemoBlaze by filling in email, name, and message fields, then submitting and accepting the alert confirmation

Starting URL: https://www.demoblaze.com/

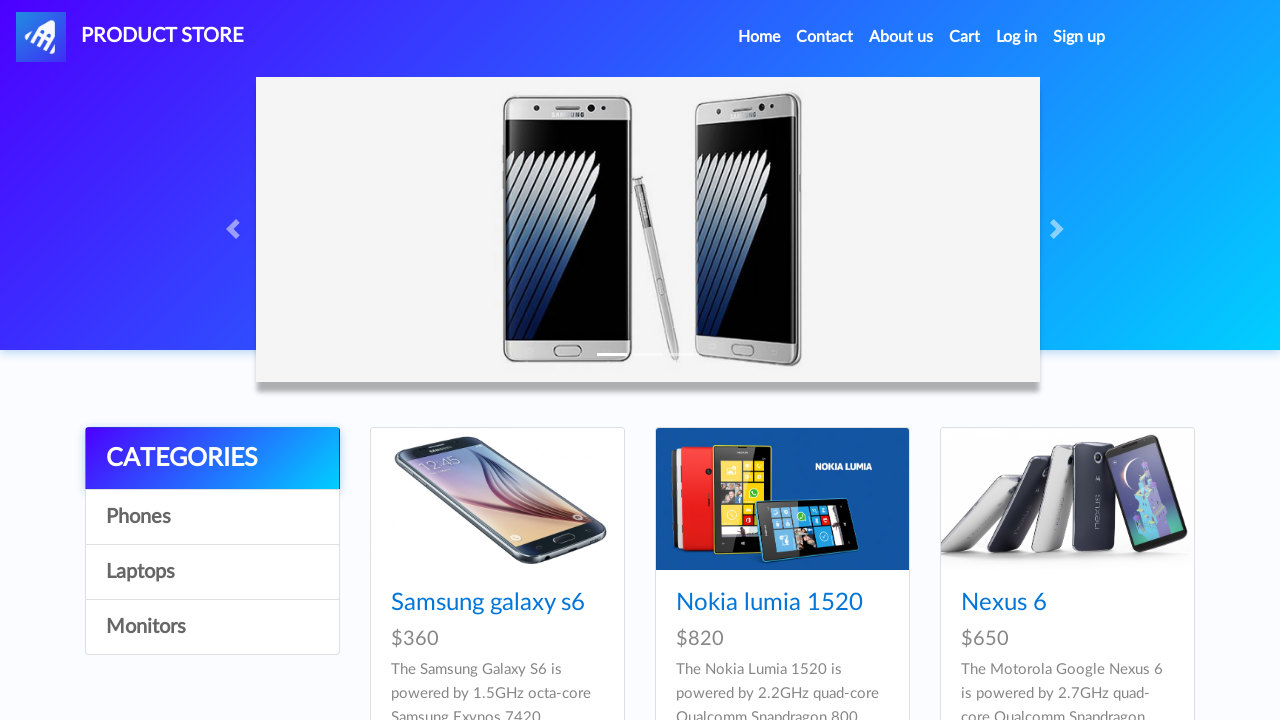

Clicked contact button in navigation at (825, 37) on xpath=//*[@id="navbarExample"]/ul/li[2]/a
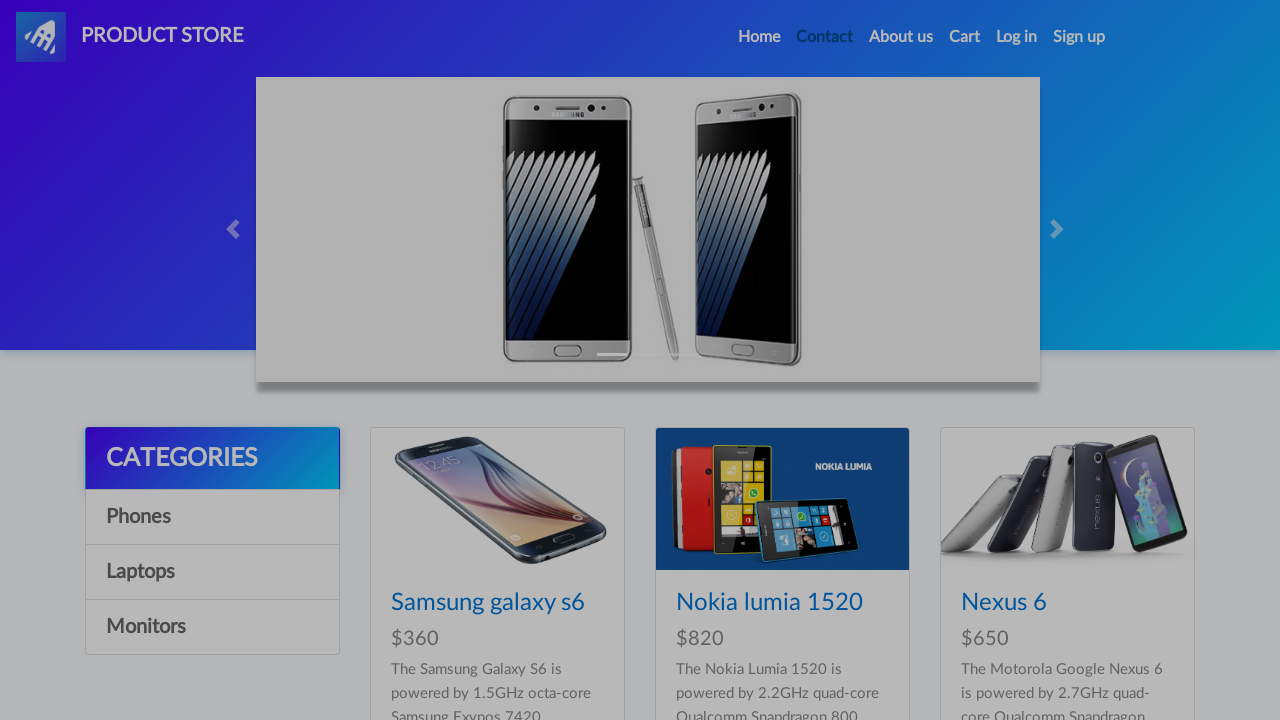

Contact modal appeared with email field visible
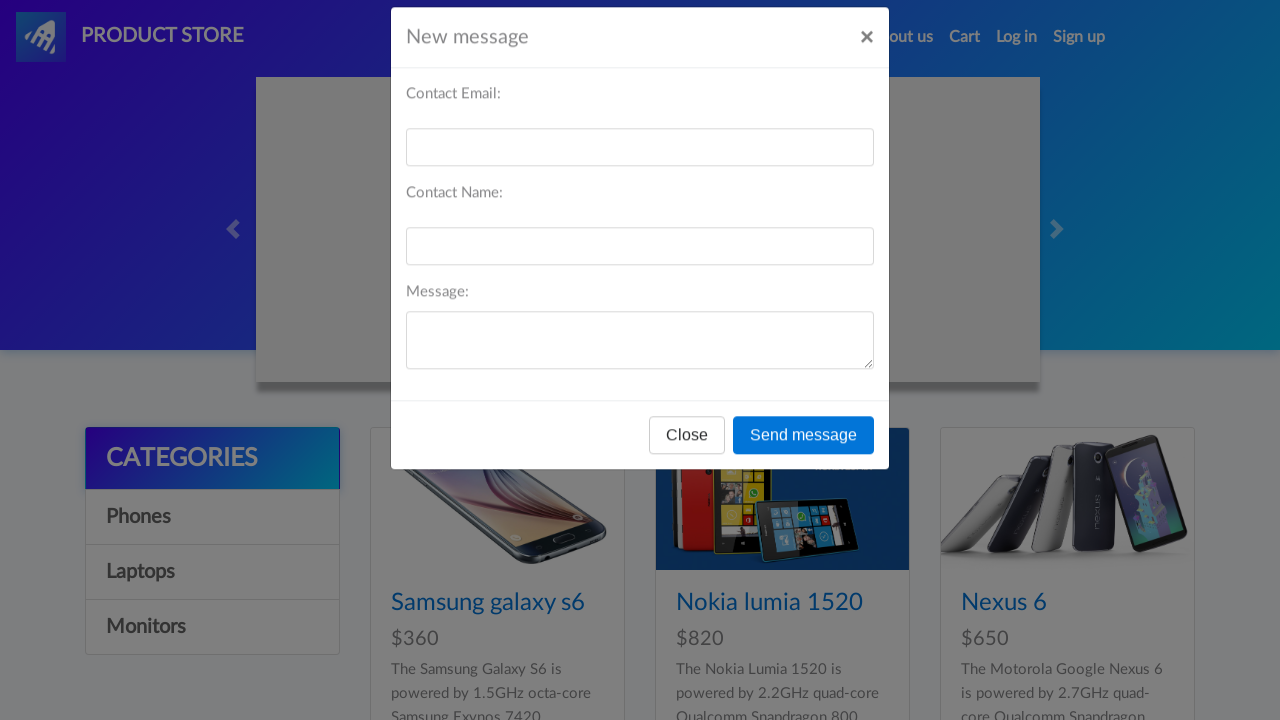

Filled email field with 'example@gmail.com' on #recipient-email
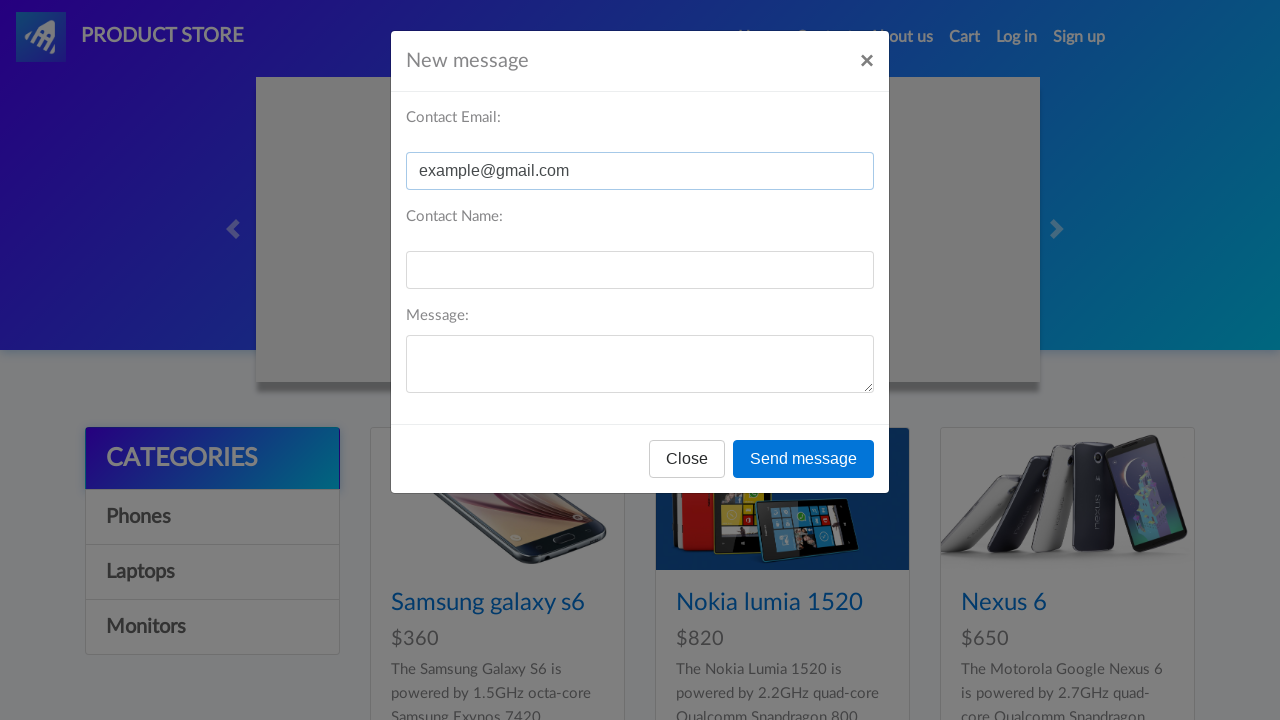

Filled name field with 'Random Full Name' on #recipient-name
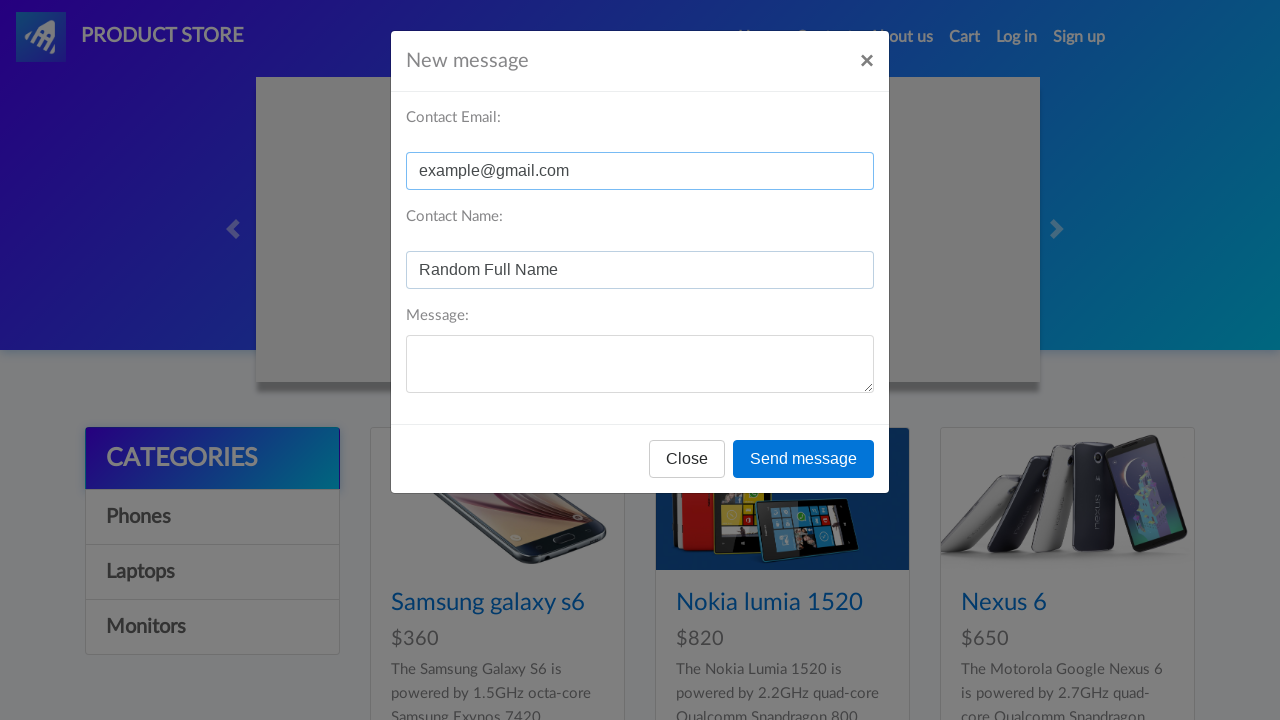

Filled message field with 'an example message' on #message-text
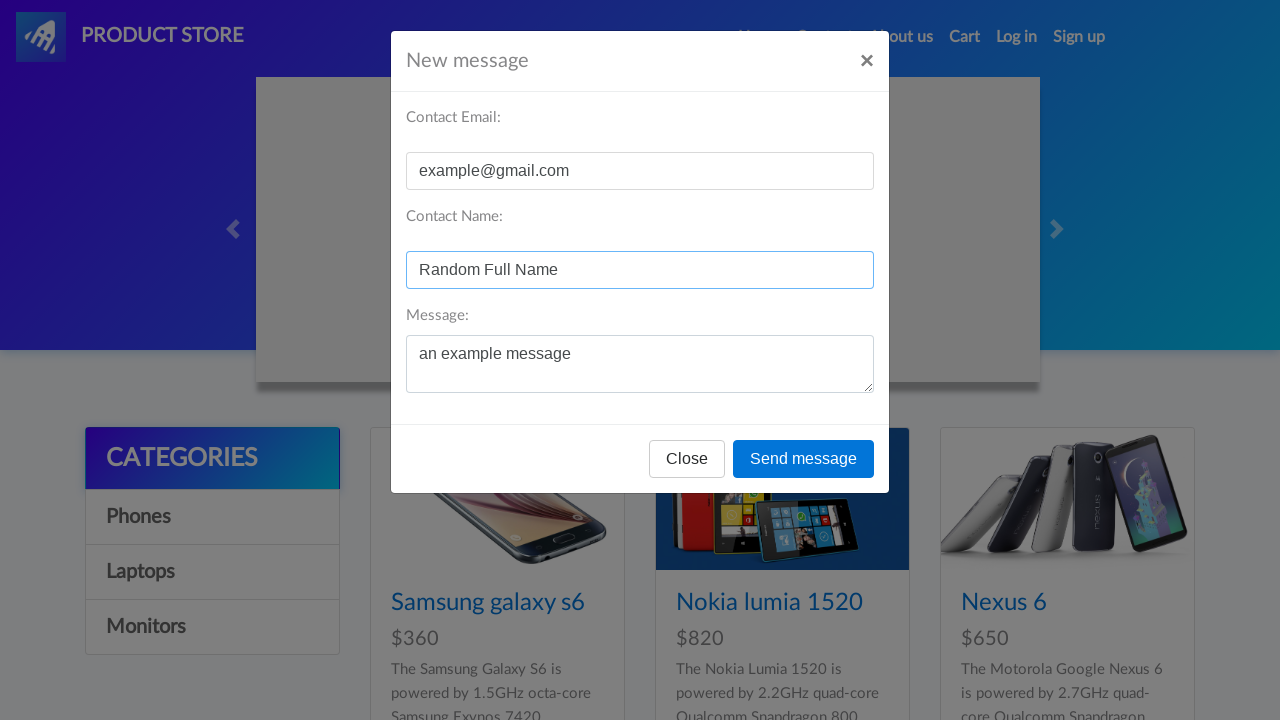

Clicked submit button to send contact form at (804, 459) on xpath=//*[@id="exampleModal"]/div/div/div[3]/button[2]
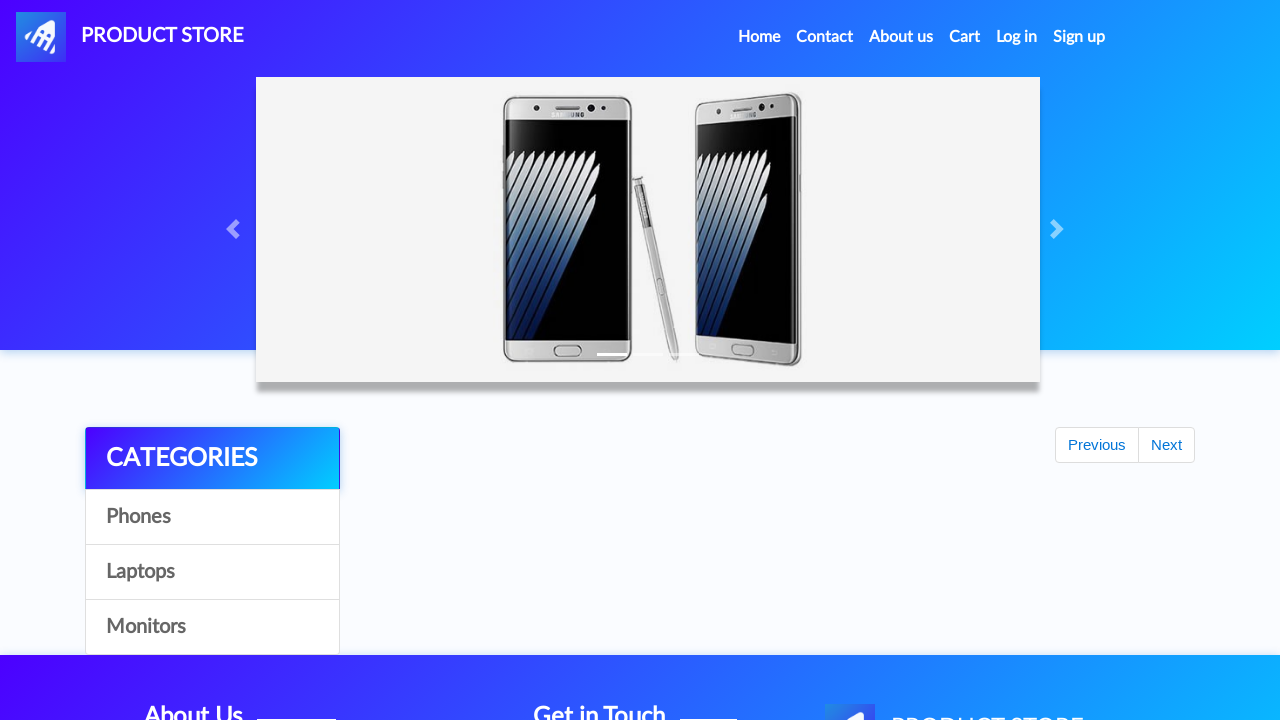

Set up dialog handler to accept alert confirmation
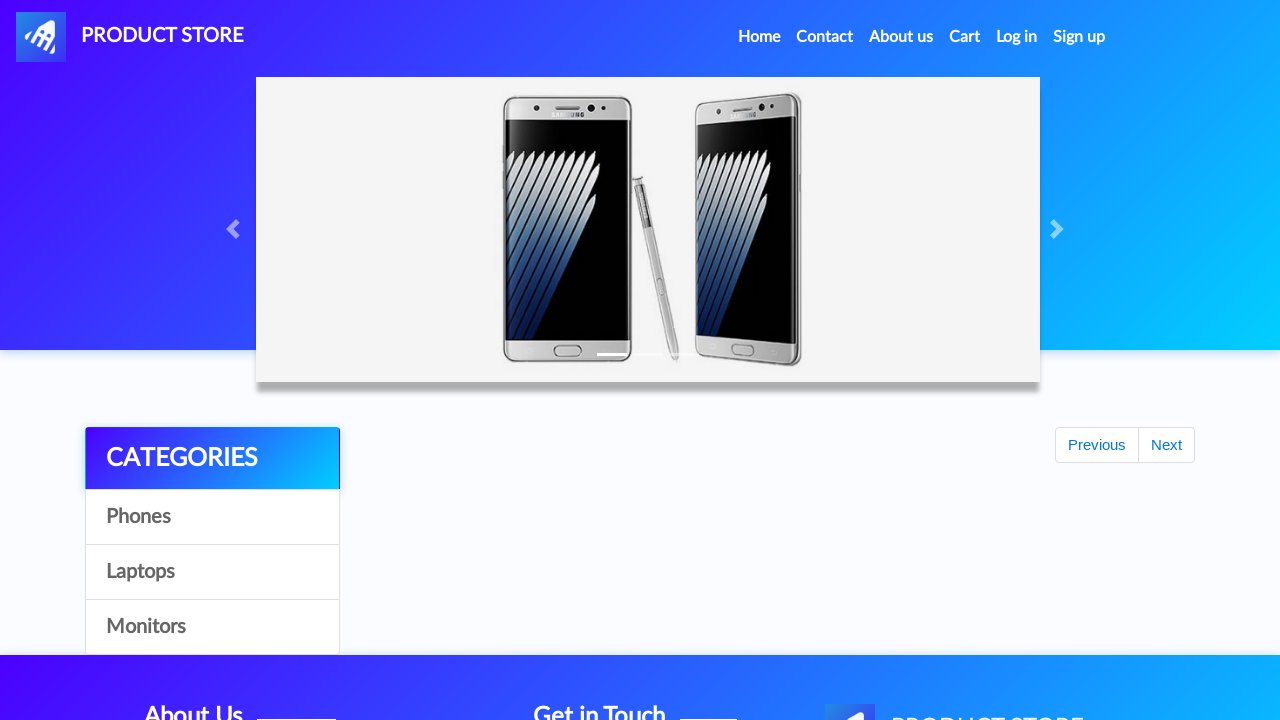

Waited 1 second for alert to be processed
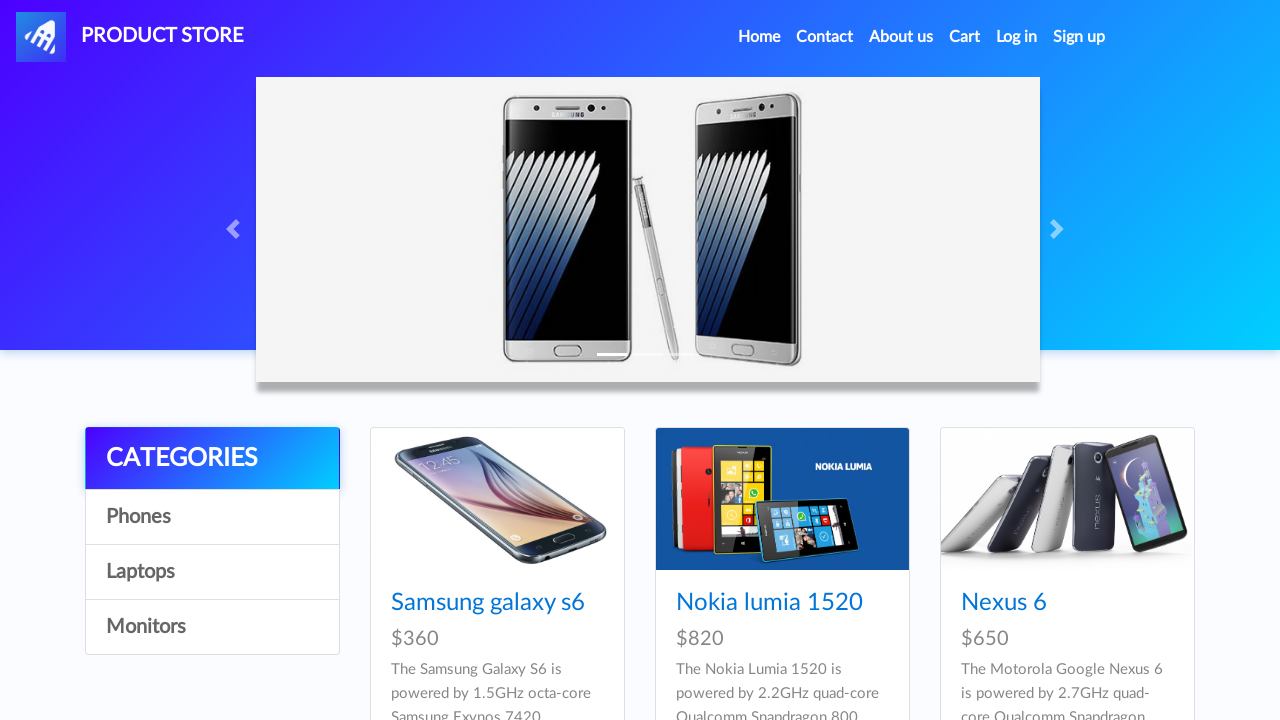

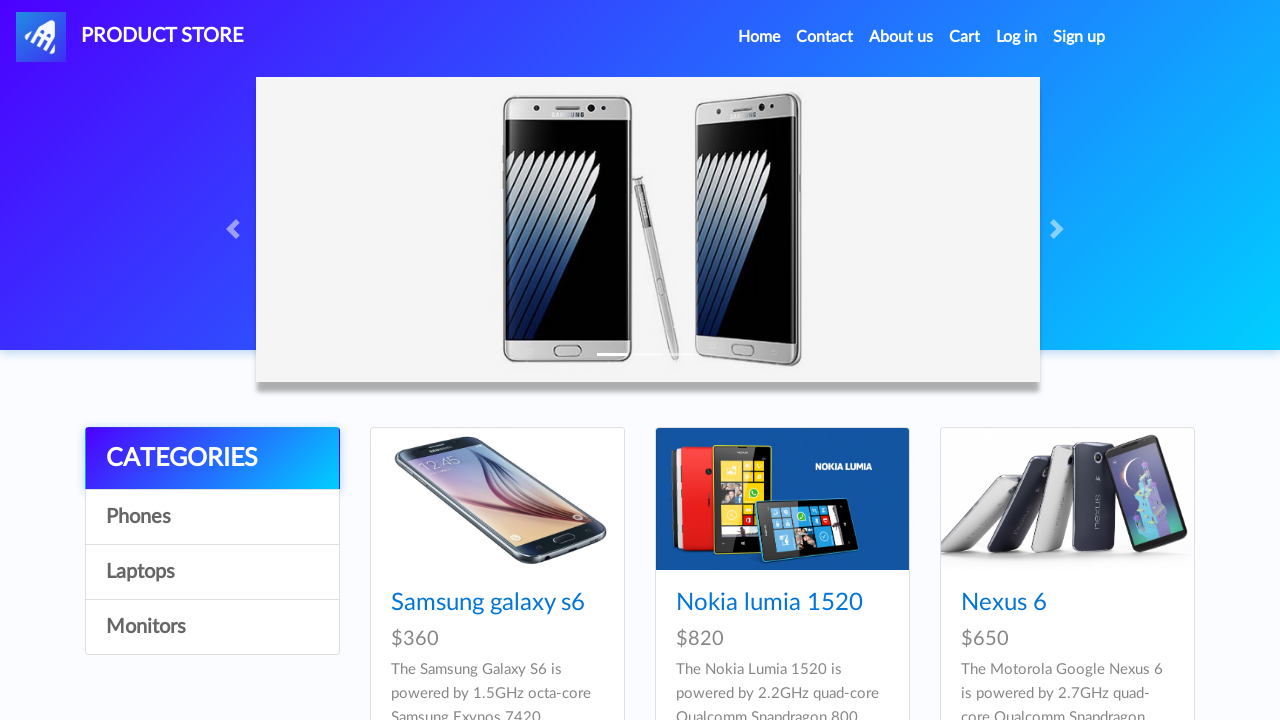